Tests opening a popup window by clicking a link on a test page, demonstrating browser window handling functionality

Starting URL: http://omayo.blogspot.com/

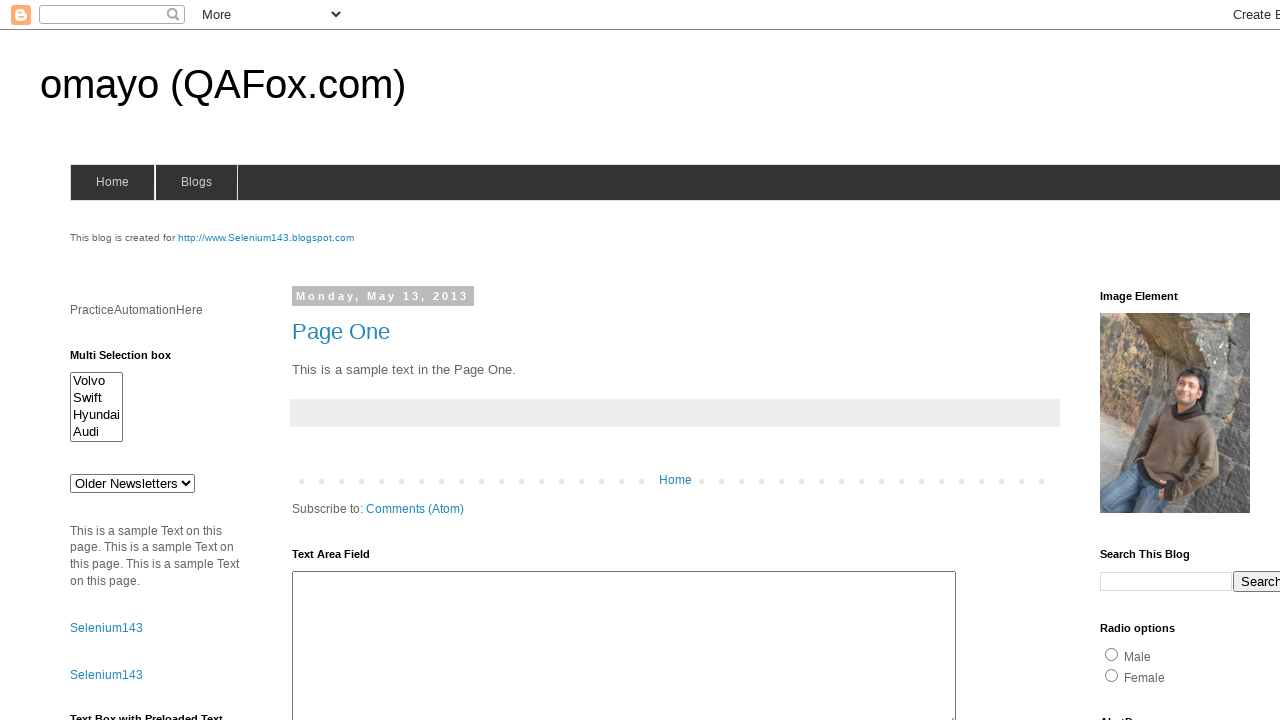

Clicked link to open a popup window at (132, 360) on xpath=//a[text()='Open a popup window']
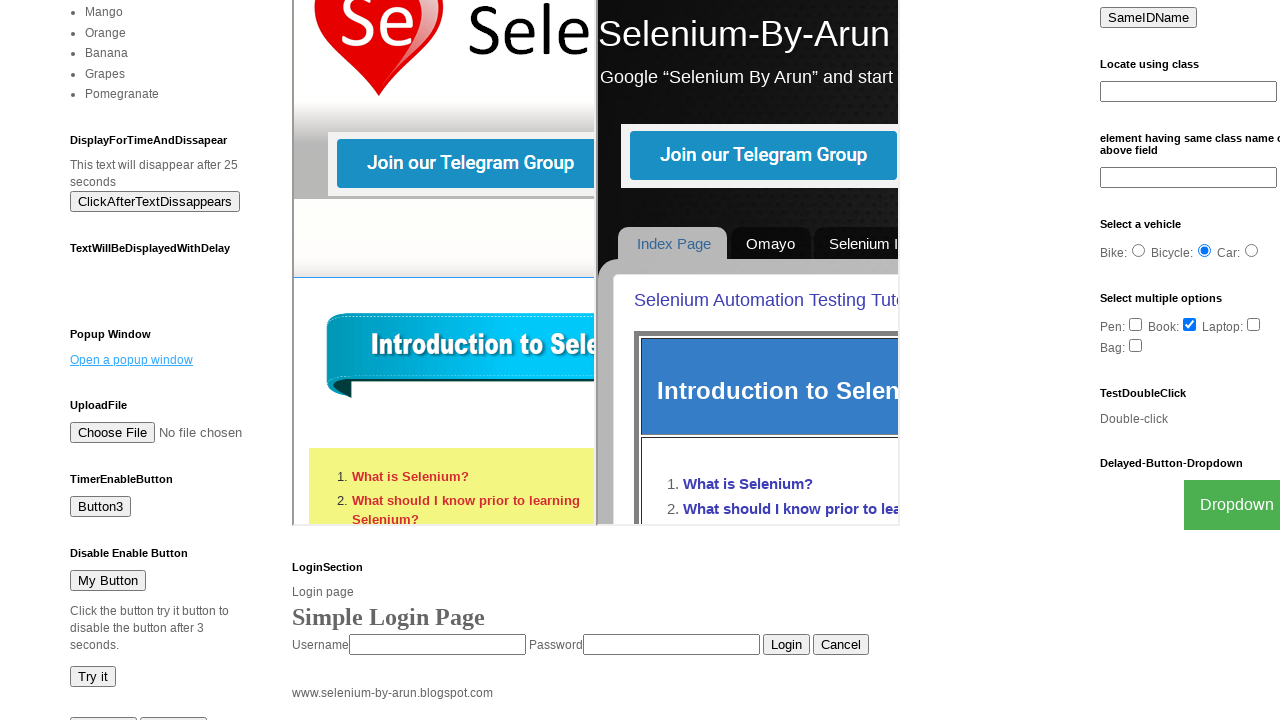

Waited 2 seconds for popup window to open
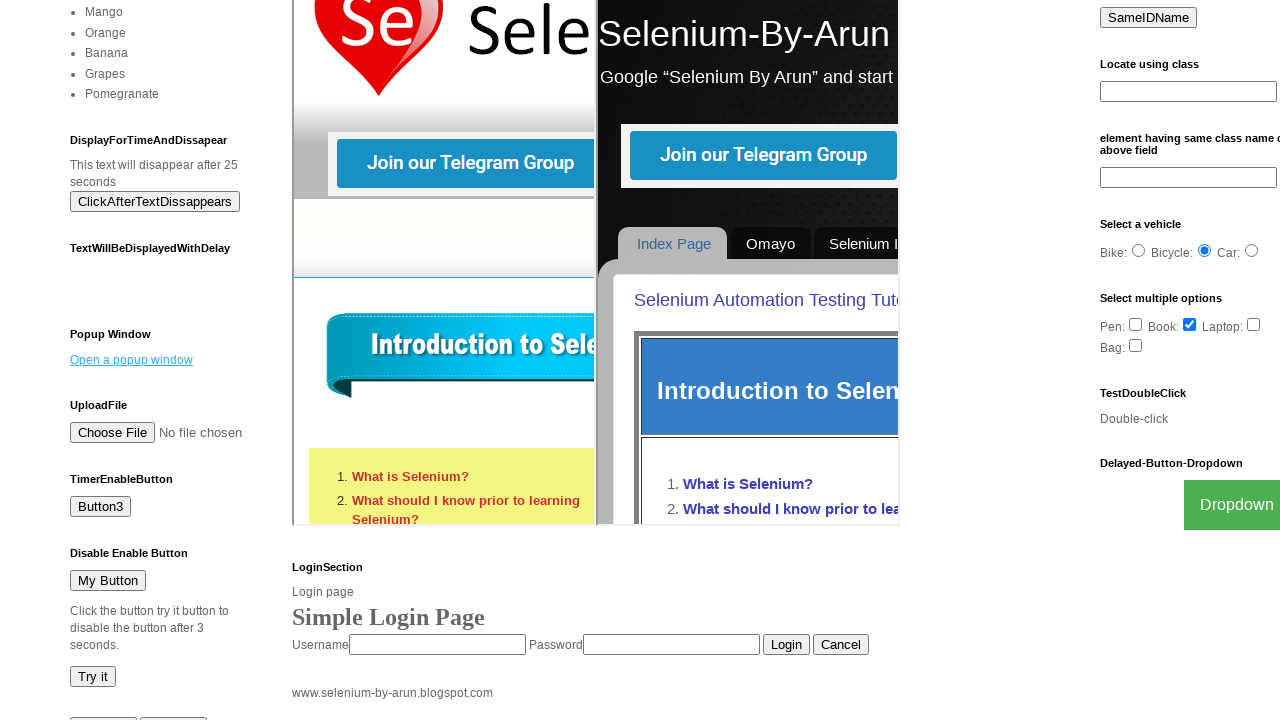

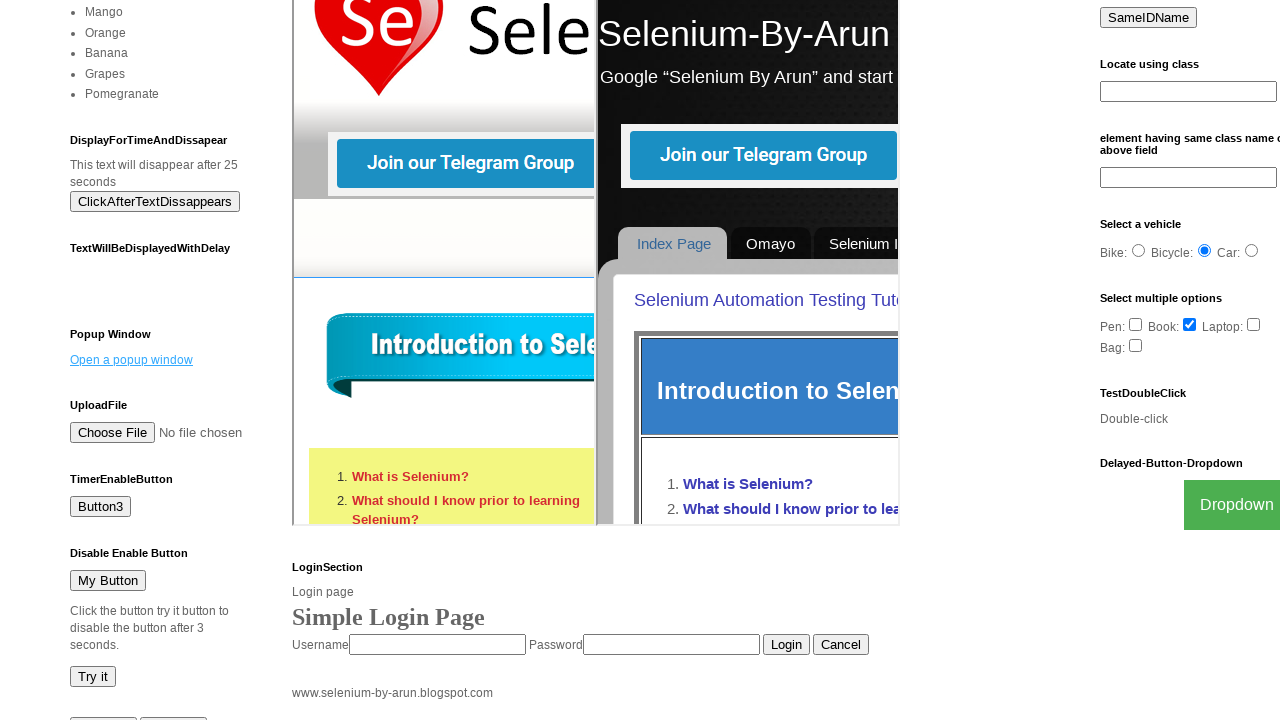